Selects an option from a dropdown by value and verifies the selection.

Starting URL: http://the-internet.herokuapp.com/dropdown

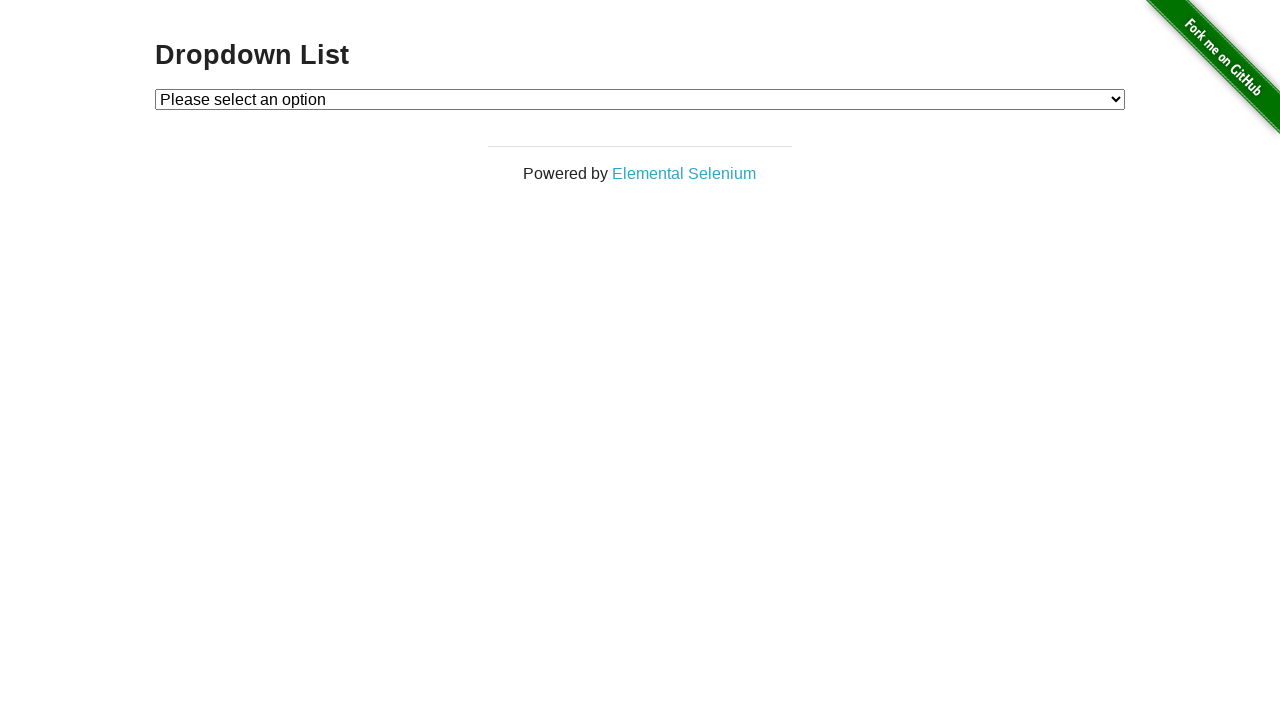

Selected option with value '2' from dropdown on #dropdown
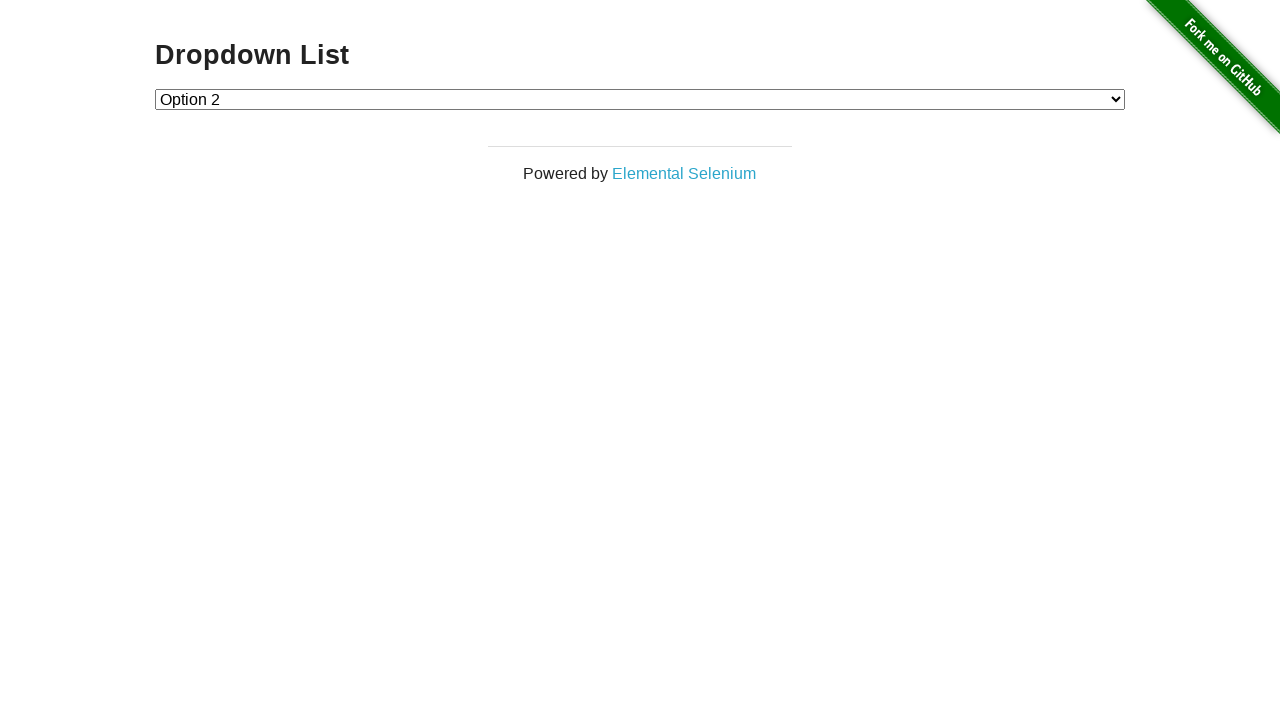

Retrieved selected value from dropdown
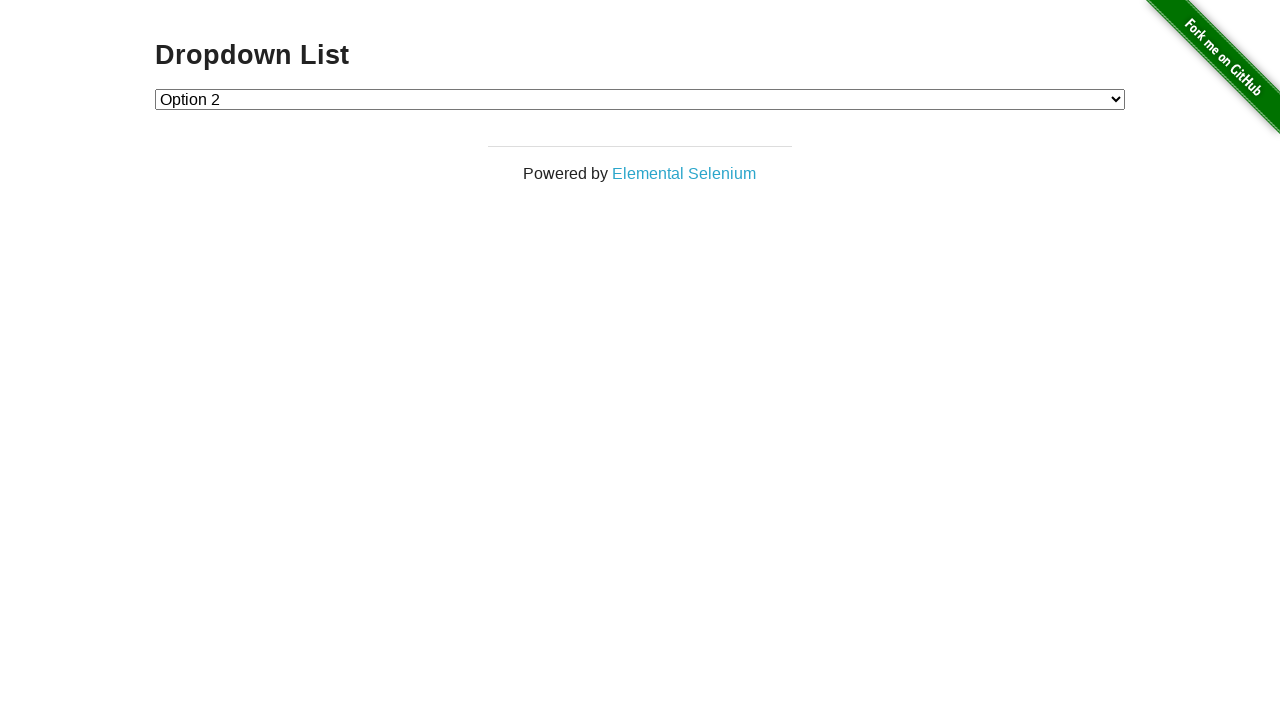

Verified that dropdown selection is '2'
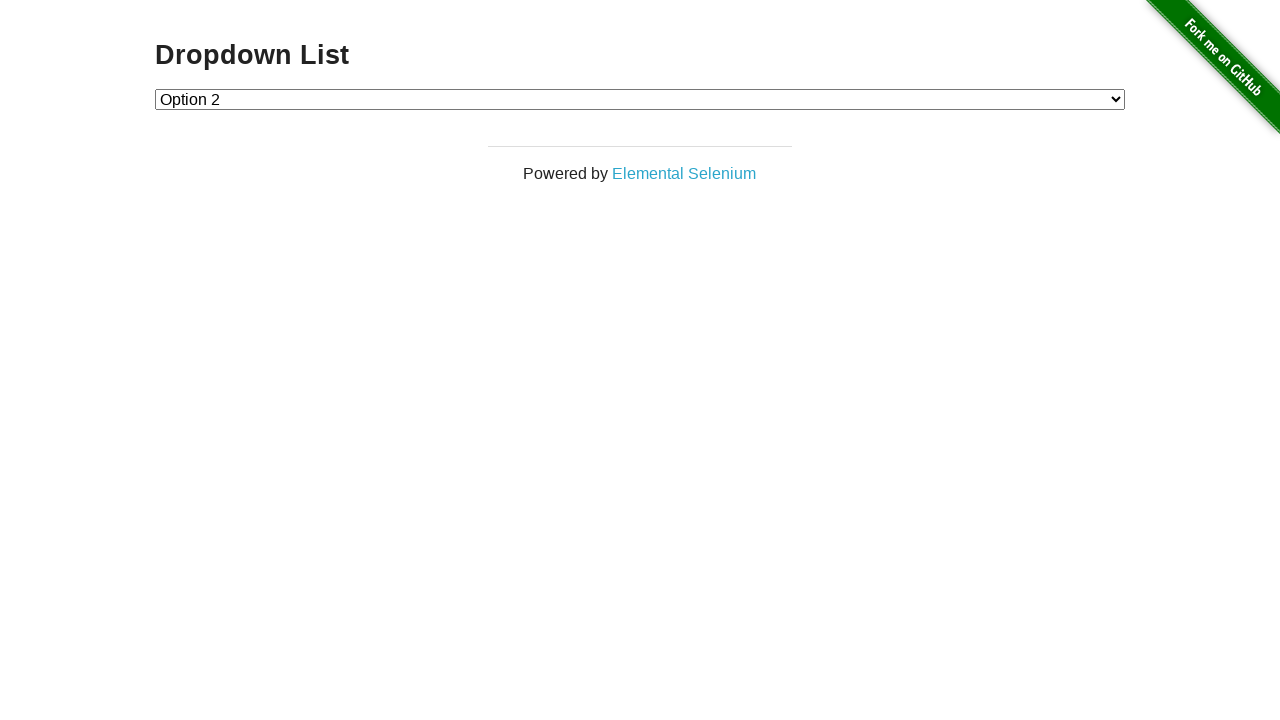

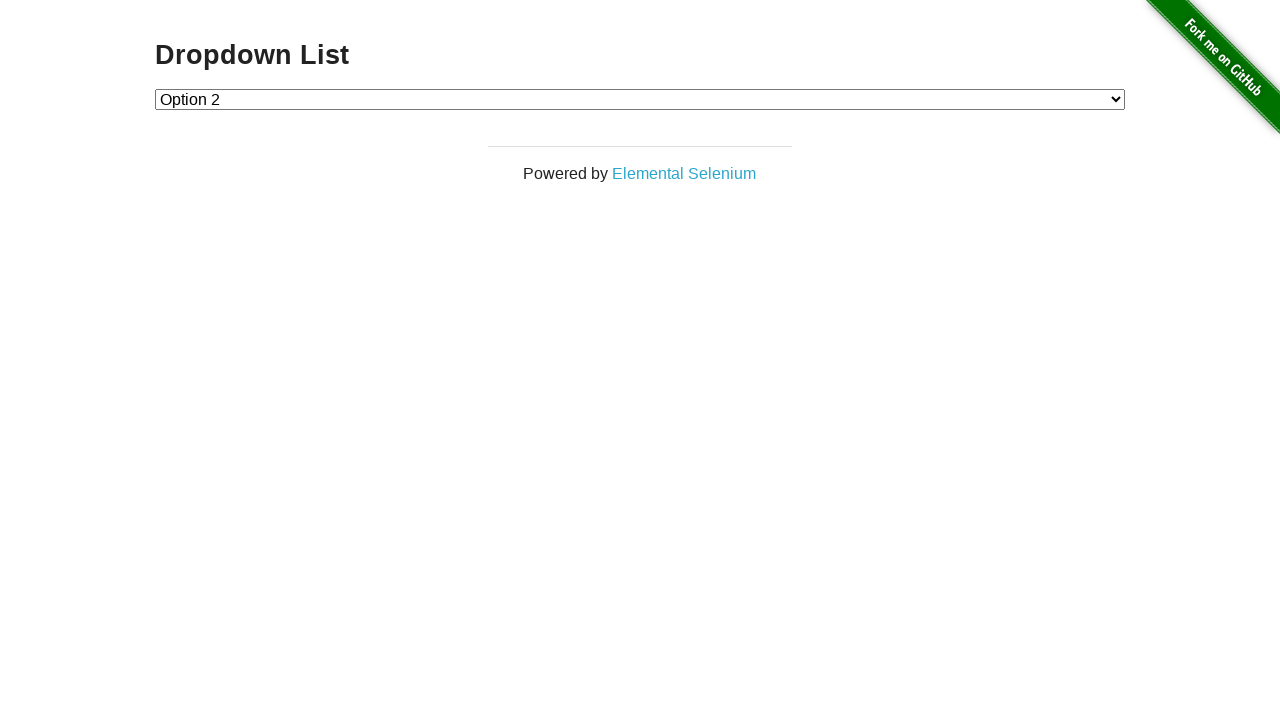